Enters text into a form field using class name selector

Starting URL: http://seleniumplayground.vectordesign.gr/

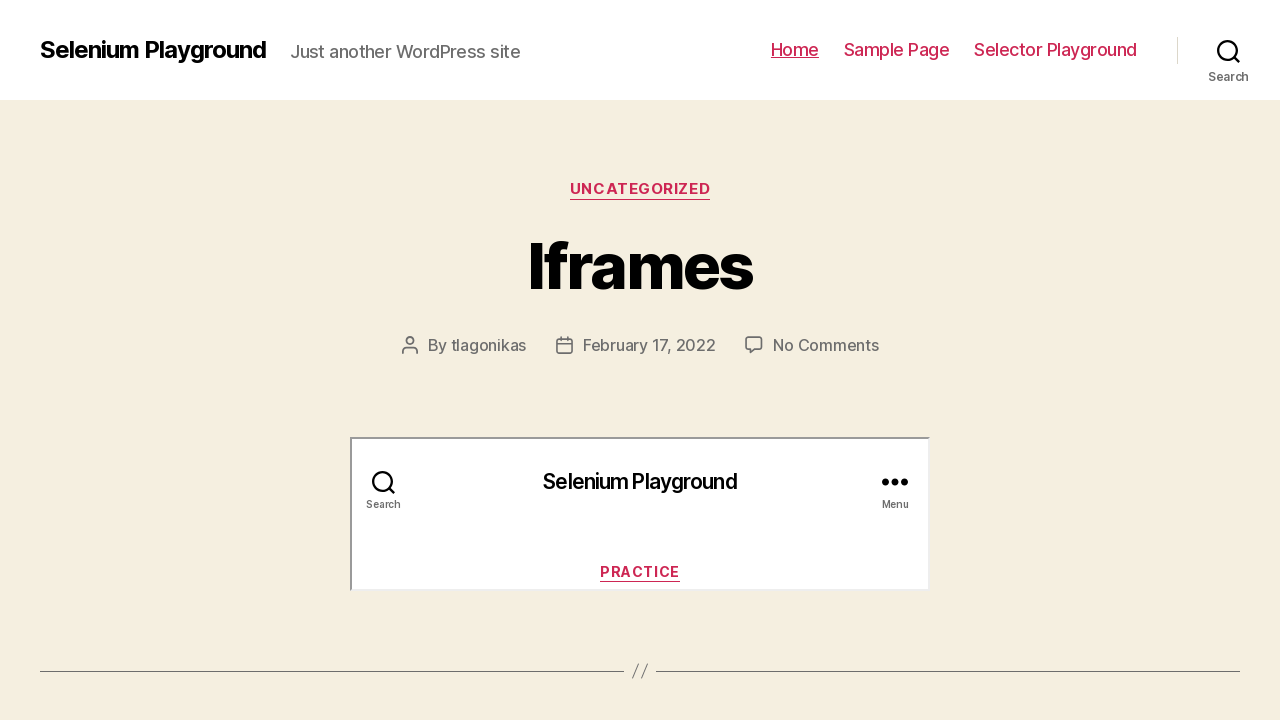

Entered text 'Hello Class Selector' into form field using class name selector on .class-playground-field
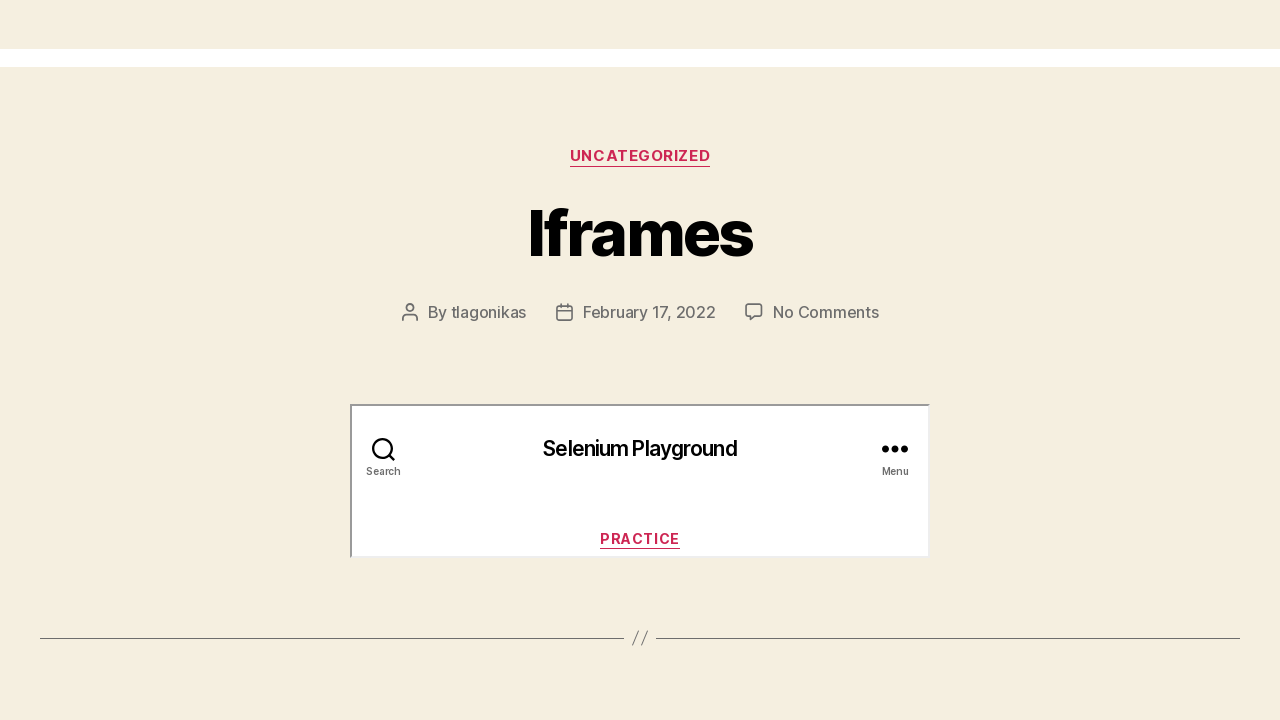

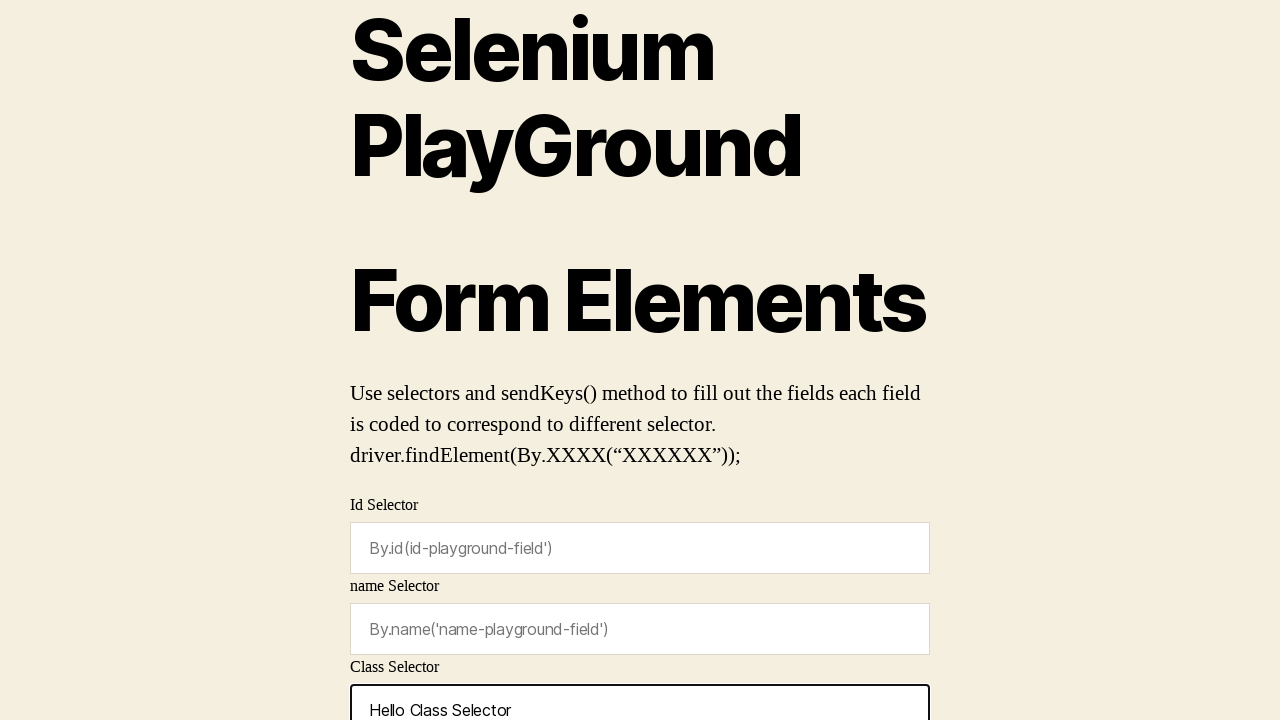